Tests the job application flow by searching for a job and clicking apply

Starting URL: https://alchemy.hguy.co/jobs

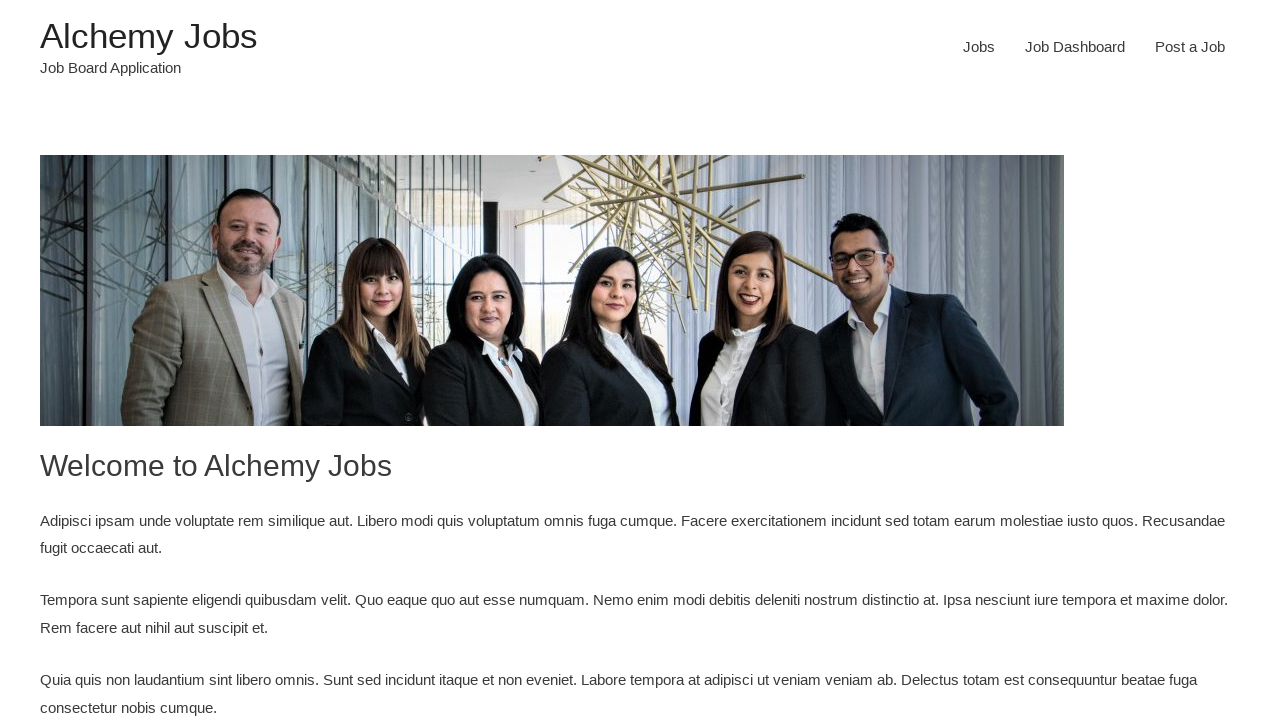

Clicked on Jobs menu at (979, 47) on #menu-item-24
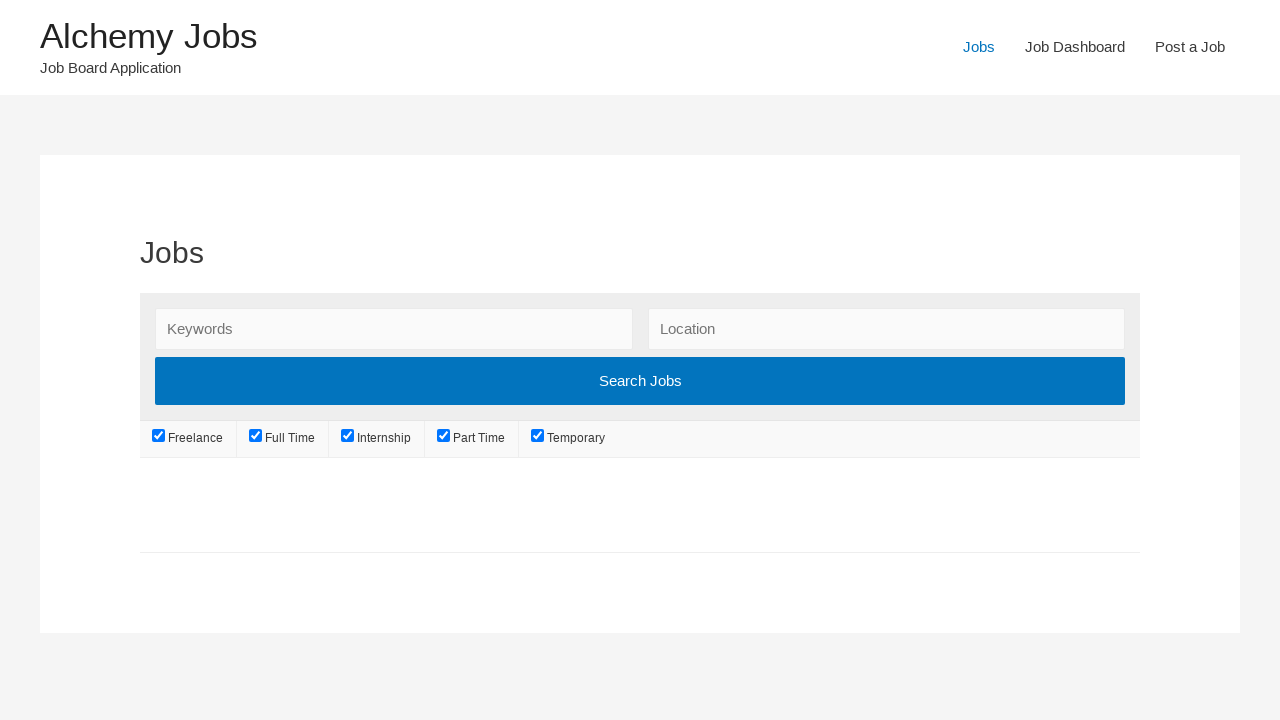

Entered 'Test Engineer' in job search keywords field on input[name='search_keywords']
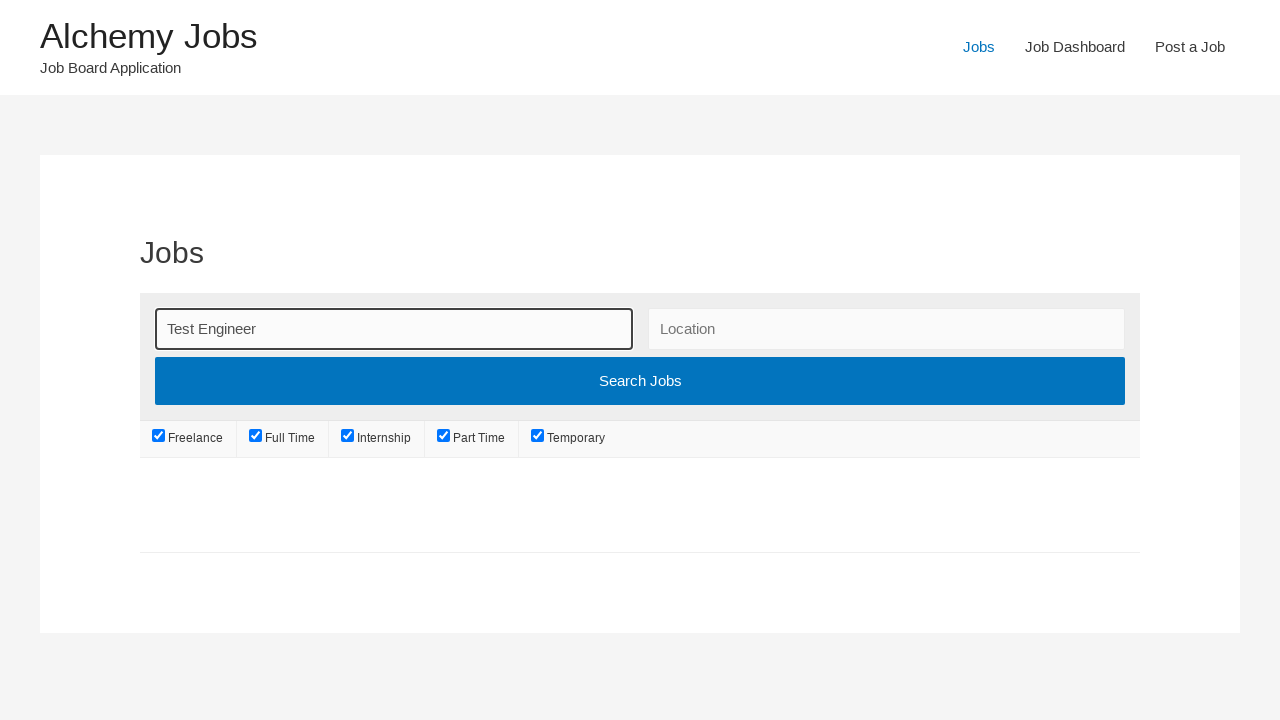

Submitted job search at (640, 381) on xpath=//input[@type='submit']
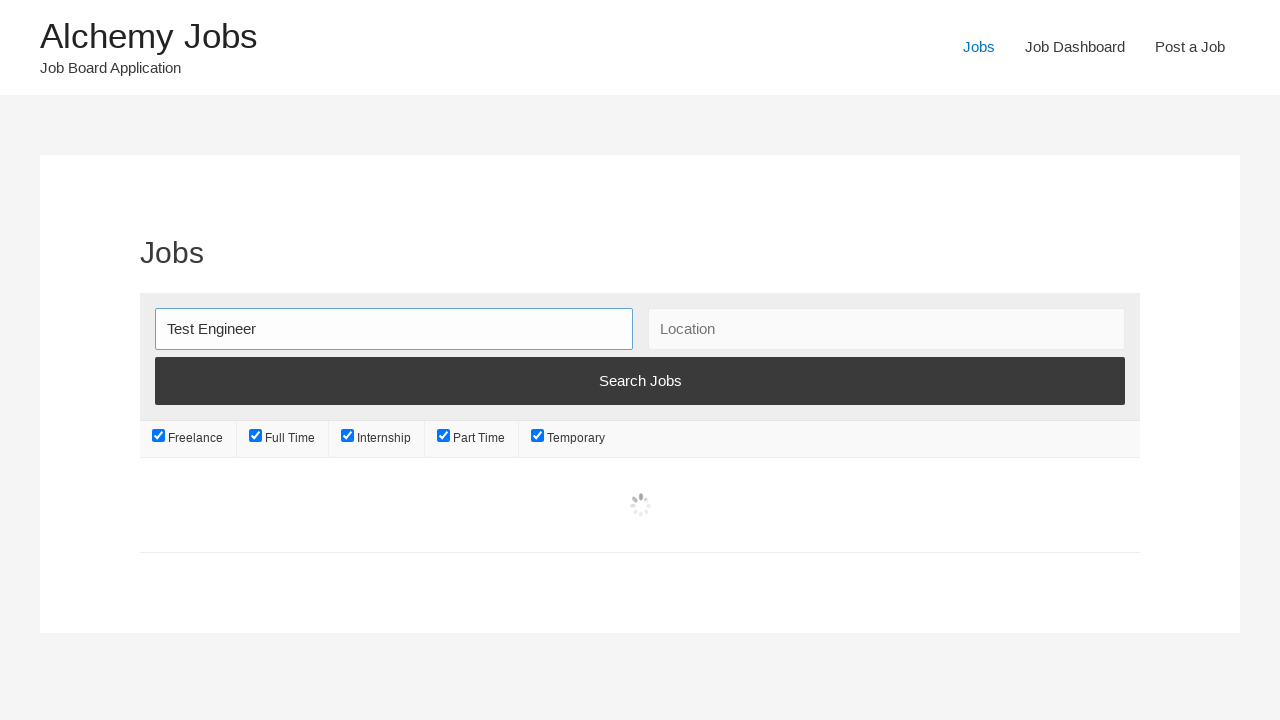

Clicked on first job listing at (640, 532) on xpath=//*[@class='job_listings']/li[1]/a
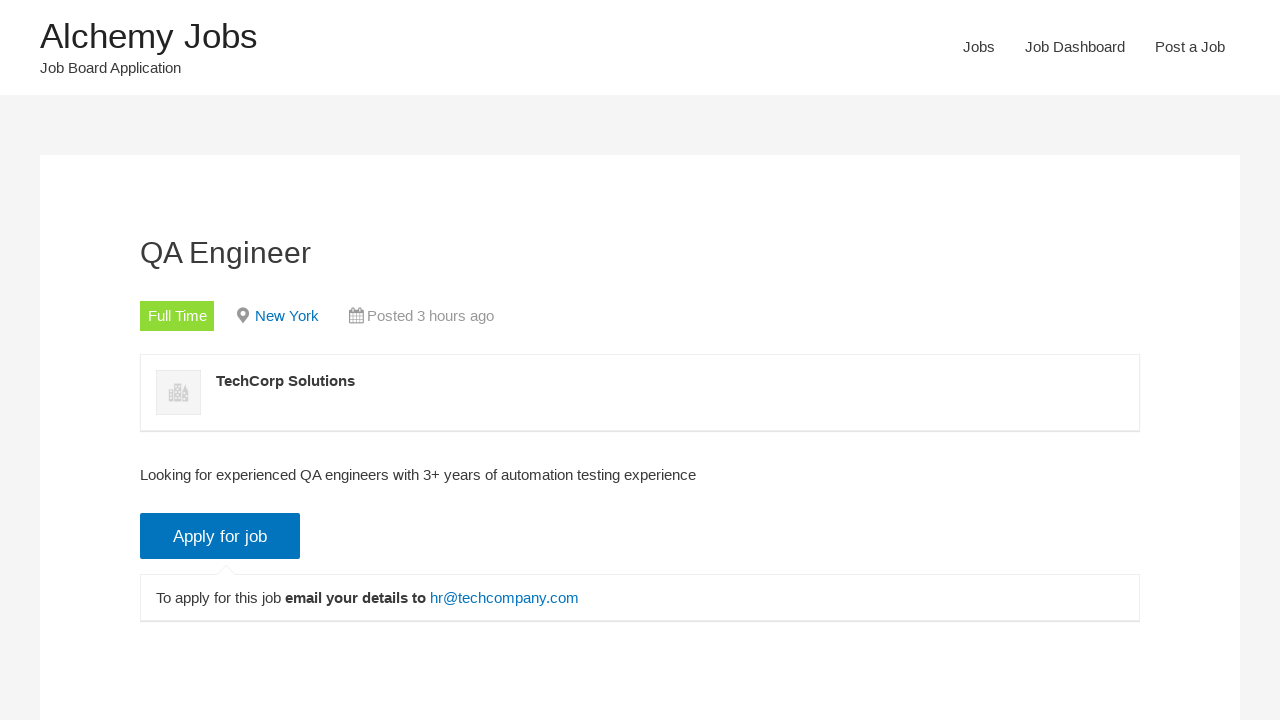

Clicked Apply for job button at (220, 536) on xpath=//input[@value='Apply for job']
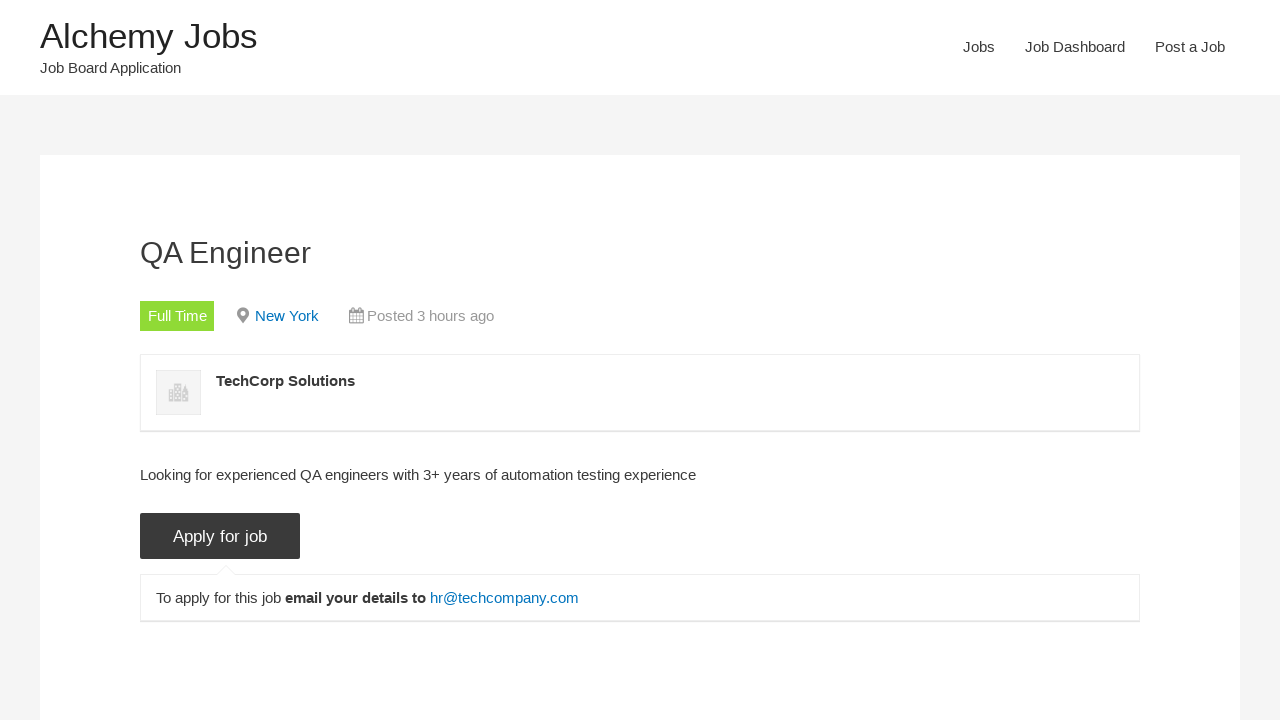

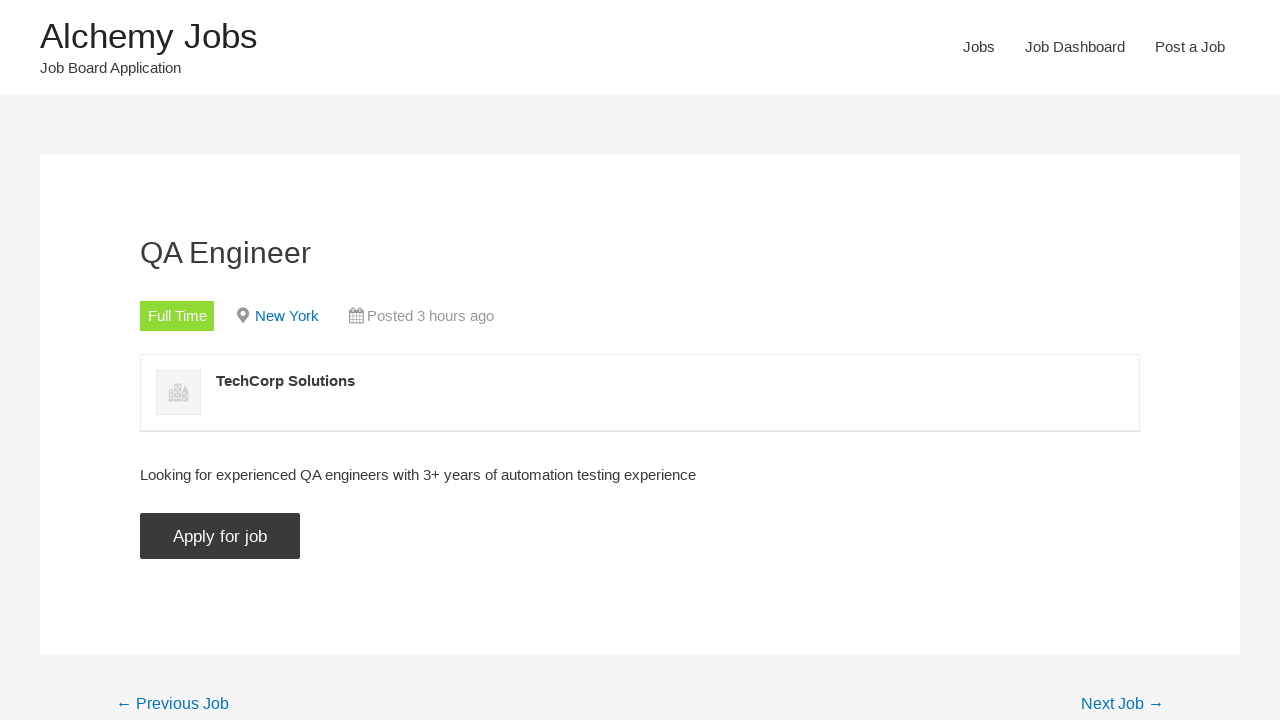